Tests unmarking todo items as complete by unchecking their checkboxes

Starting URL: https://demo.playwright.dev/todomvc

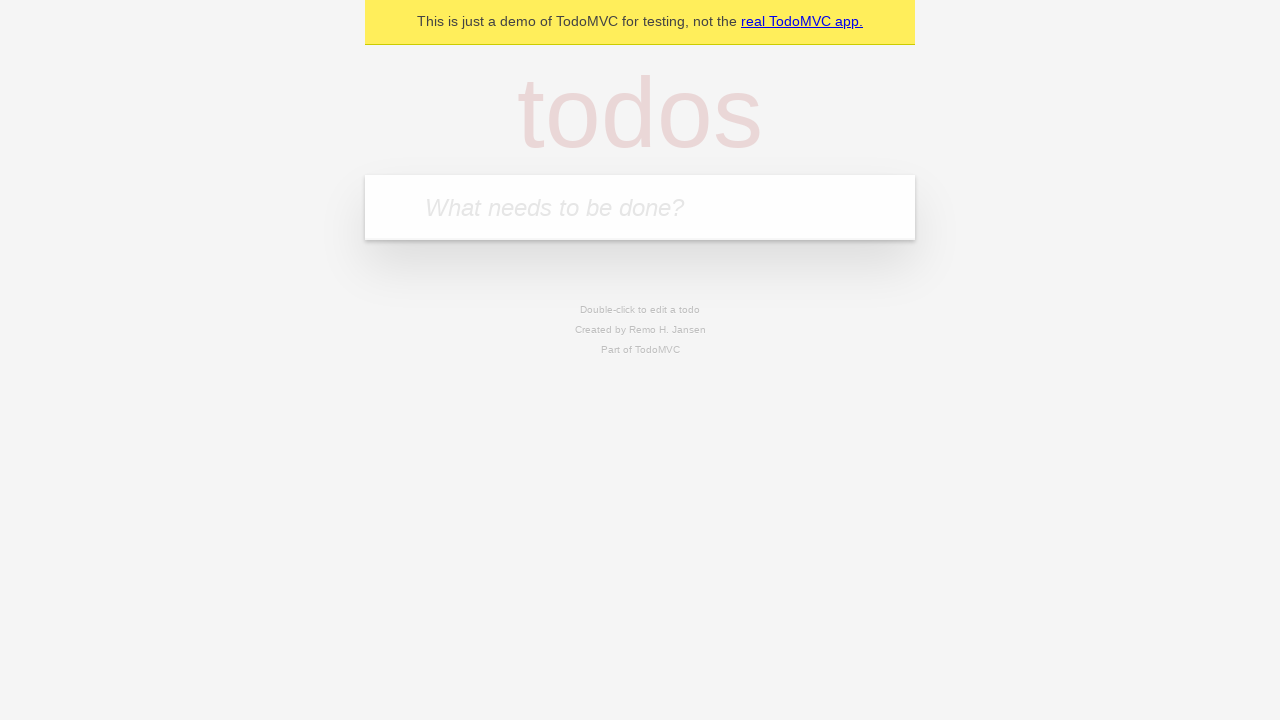

Filled todo input with 'buy some cheese' on internal:attr=[placeholder="What needs to be done?"i]
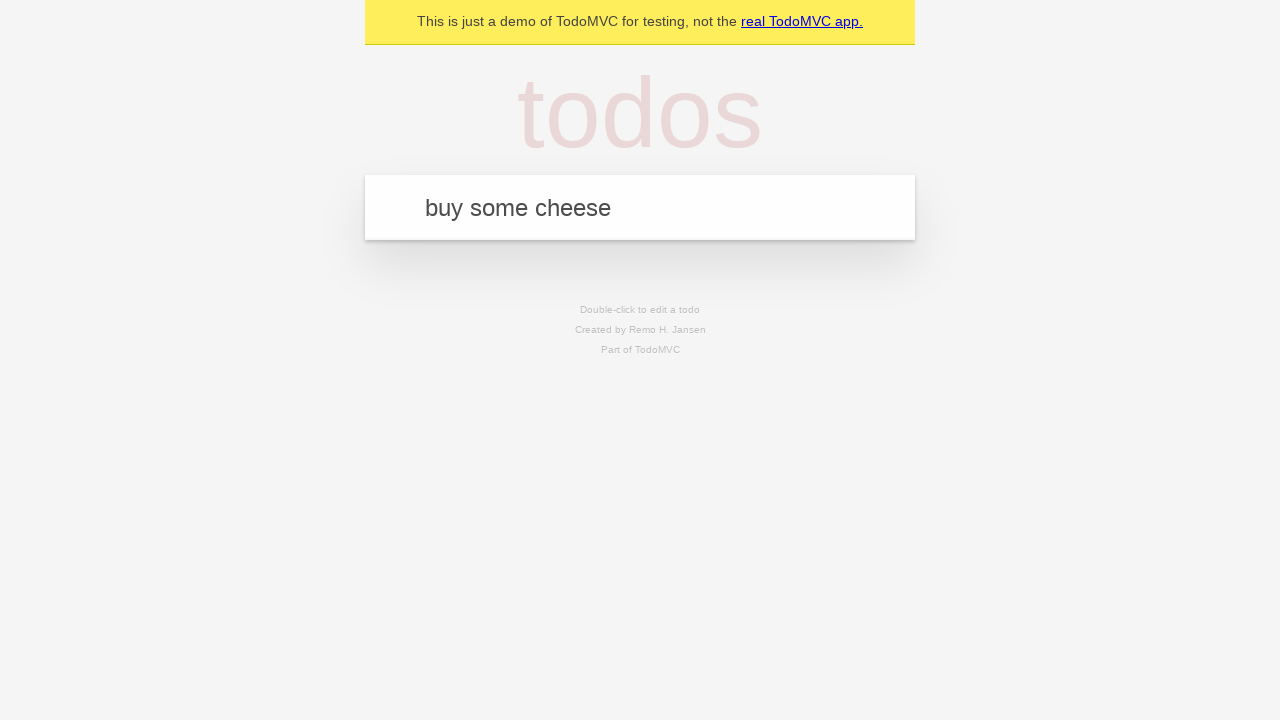

Pressed Enter to create first todo item on internal:attr=[placeholder="What needs to be done?"i]
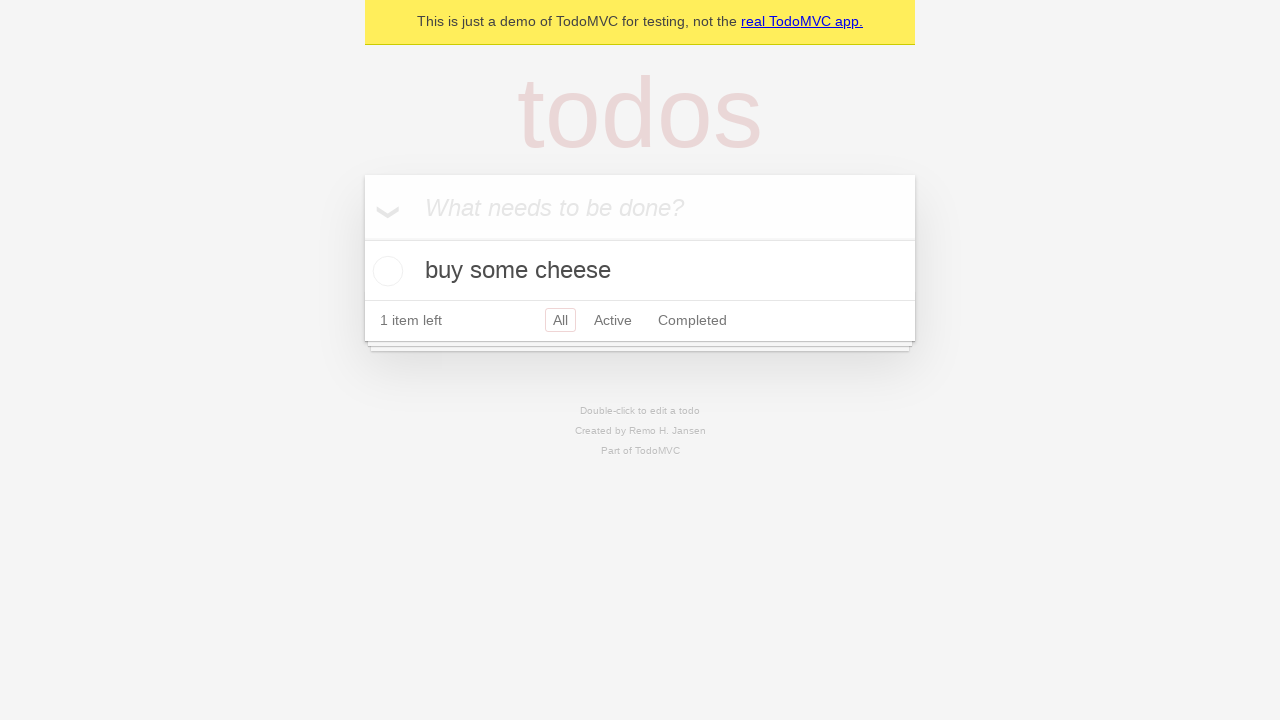

Filled todo input with 'feed the cat' on internal:attr=[placeholder="What needs to be done?"i]
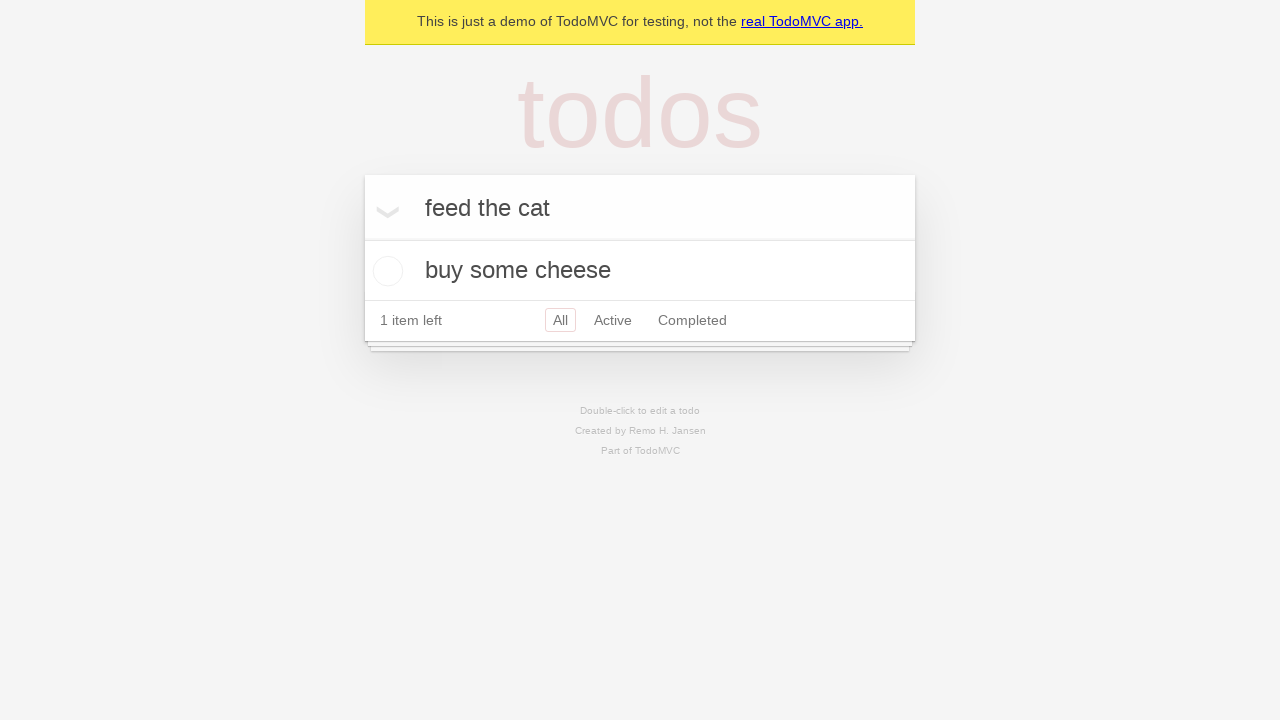

Pressed Enter to create second todo item on internal:attr=[placeholder="What needs to be done?"i]
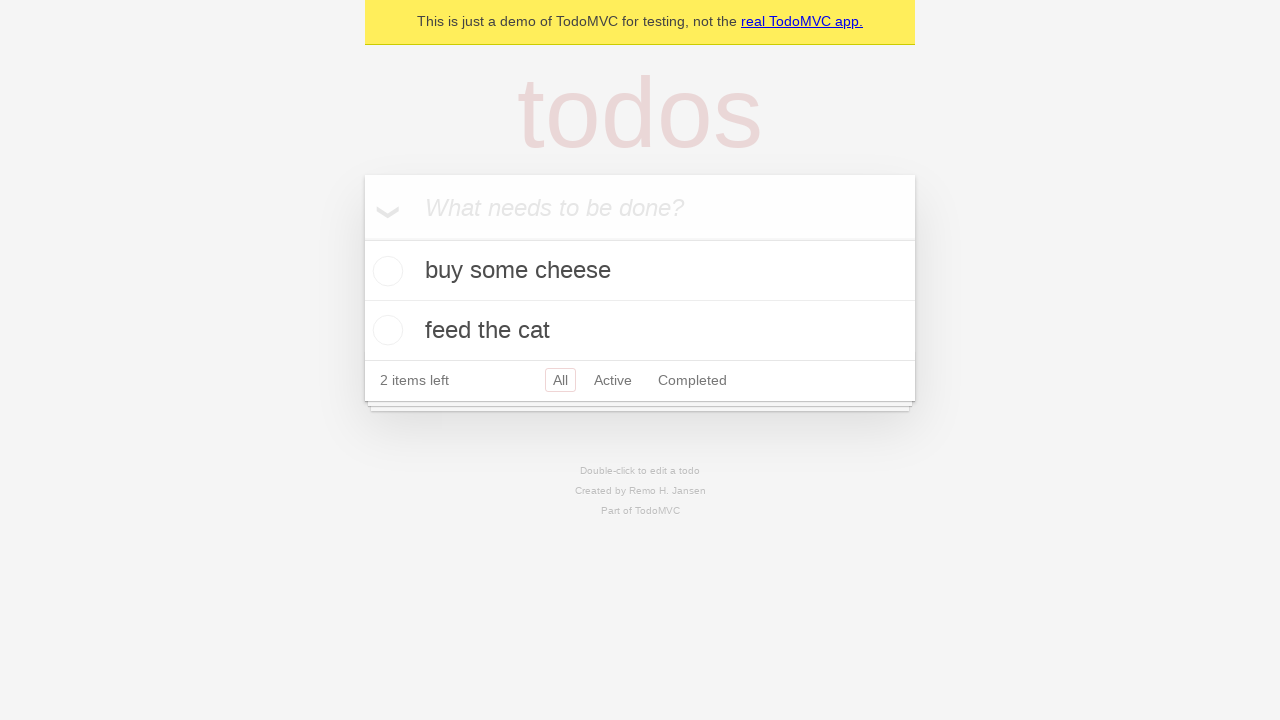

Located first todo item
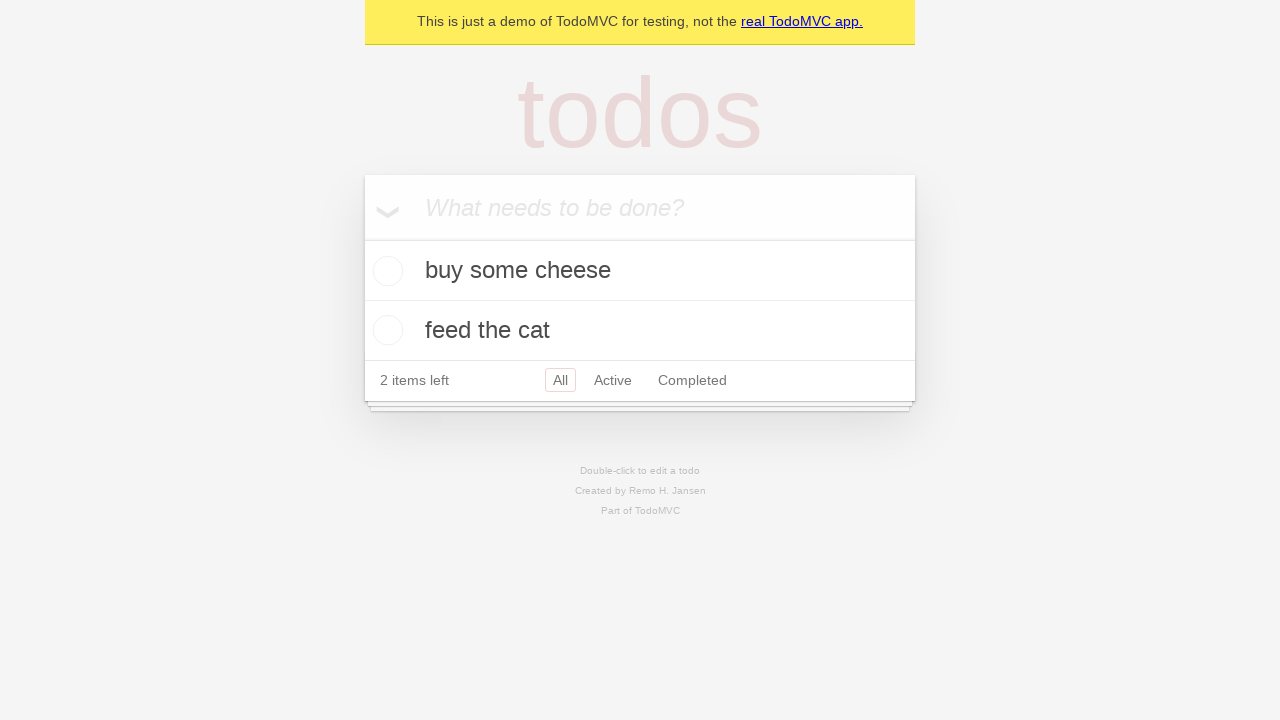

Located checkbox for first todo item
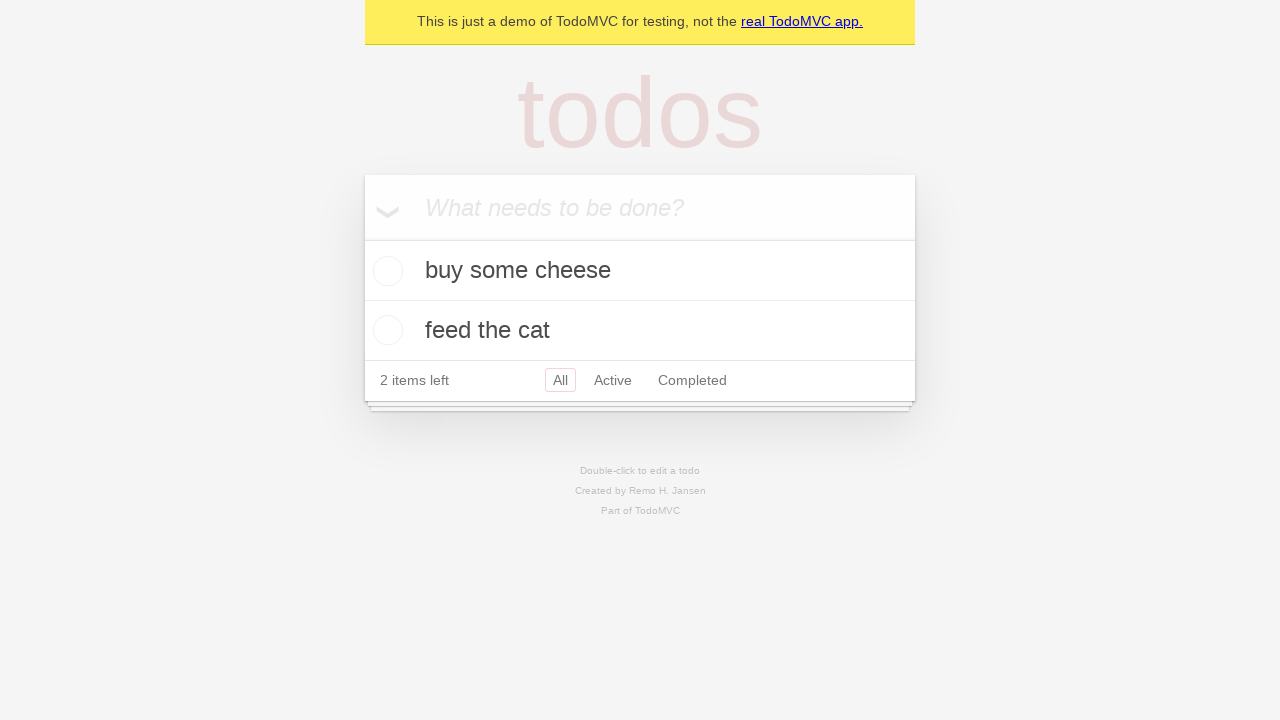

Marked first todo item as complete at (385, 271) on internal:testid=[data-testid="todo-item"s] >> nth=0 >> internal:role=checkbox
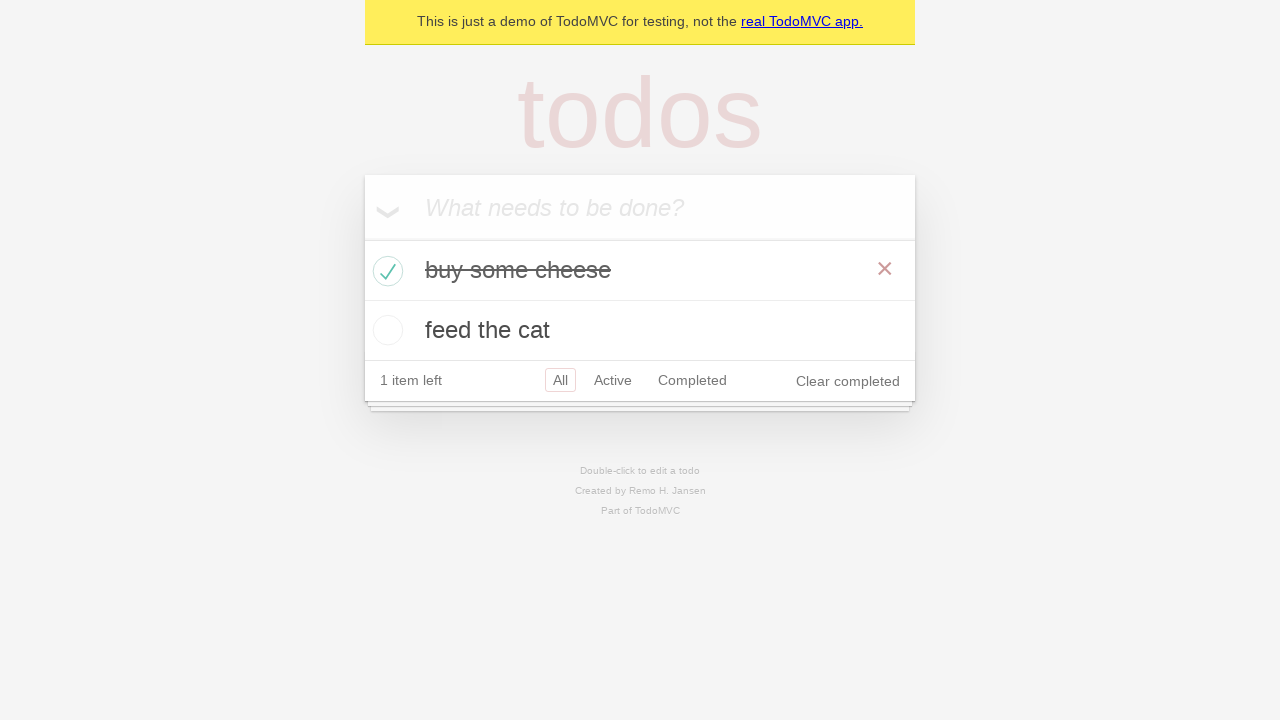

Unmarked first todo item as complete at (385, 271) on internal:testid=[data-testid="todo-item"s] >> nth=0 >> internal:role=checkbox
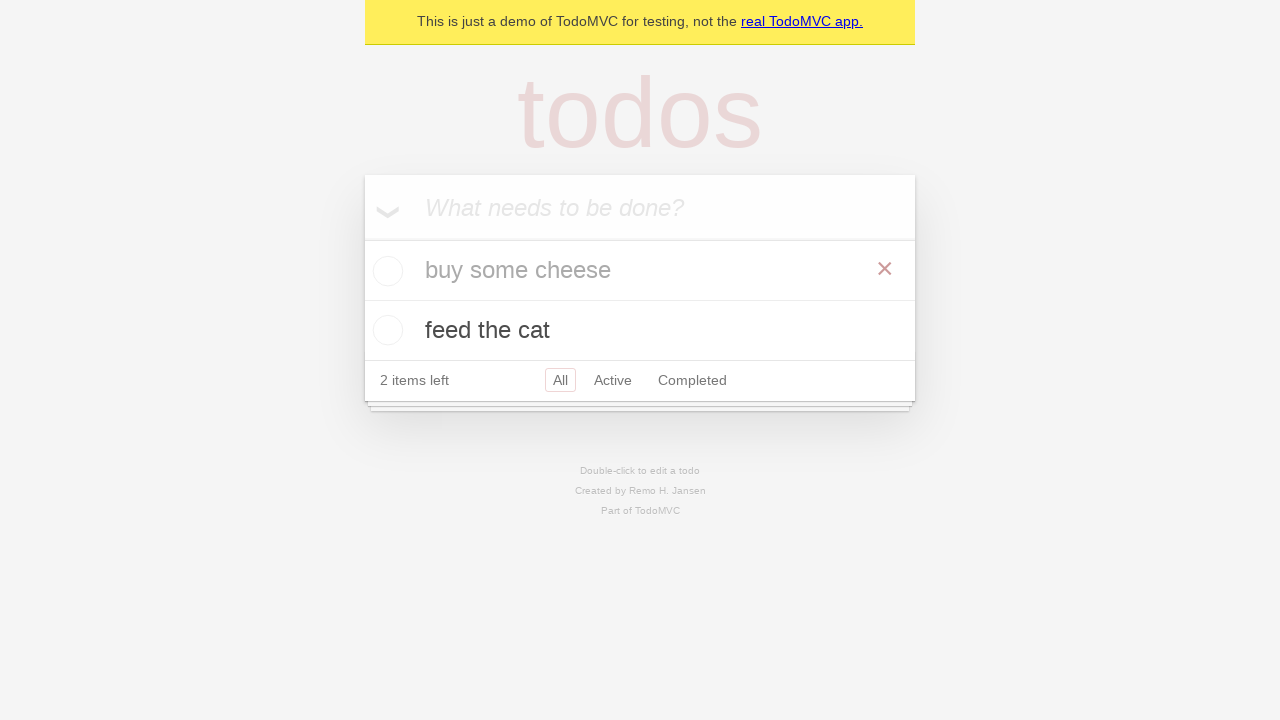

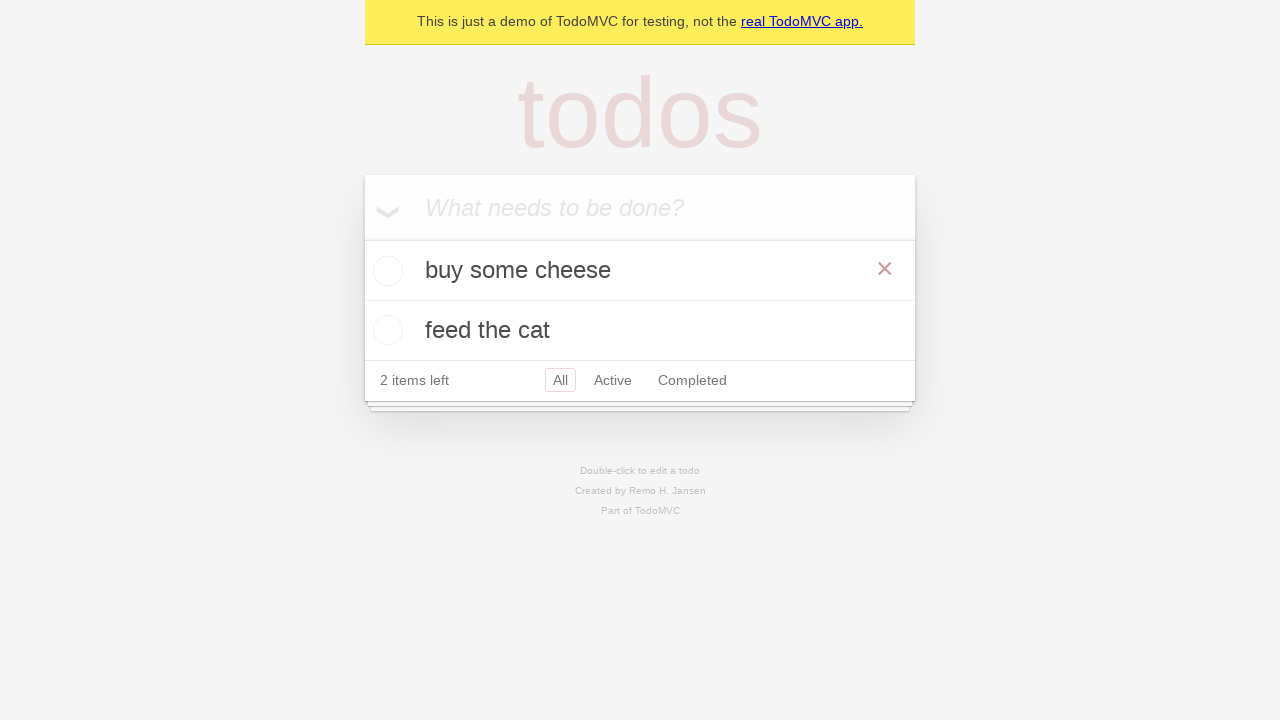